Tests subtraction of two zeros to verify zero handling in subtraction

Starting URL: https://testsheepnz.github.io/BasicCalculator.html

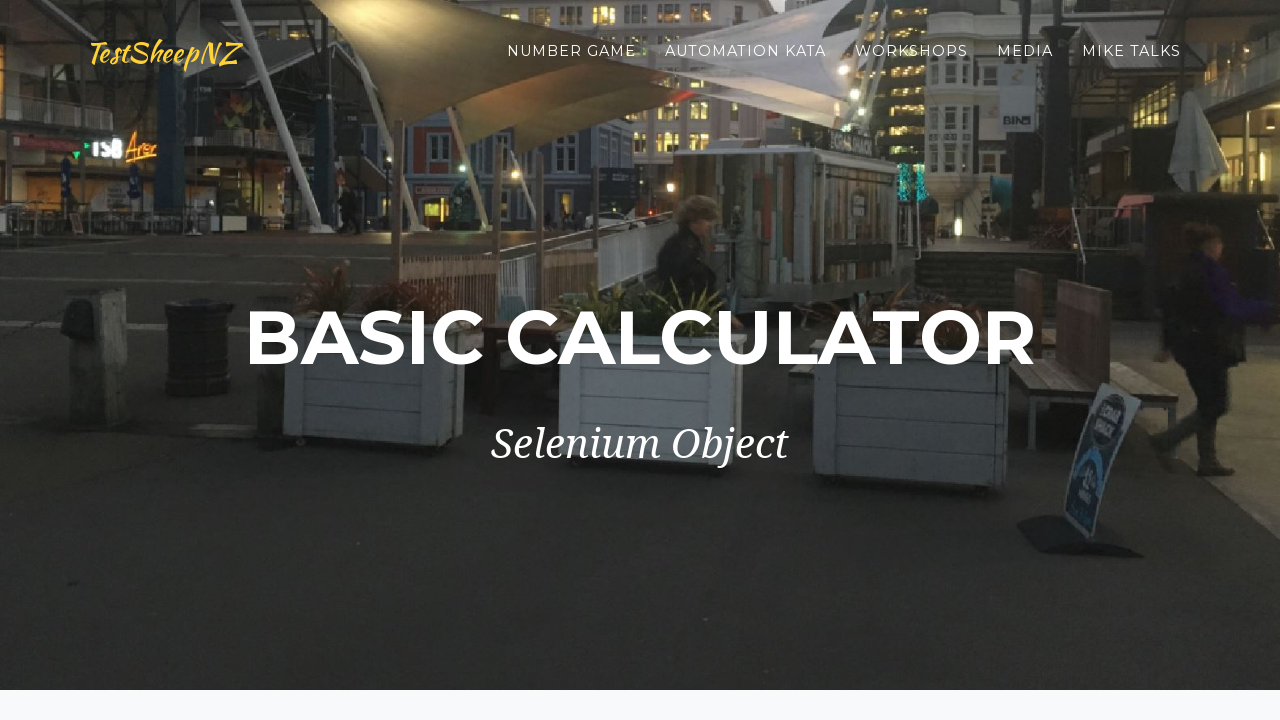

Clicked clear button to reset form at (404, 485) on #clearButton
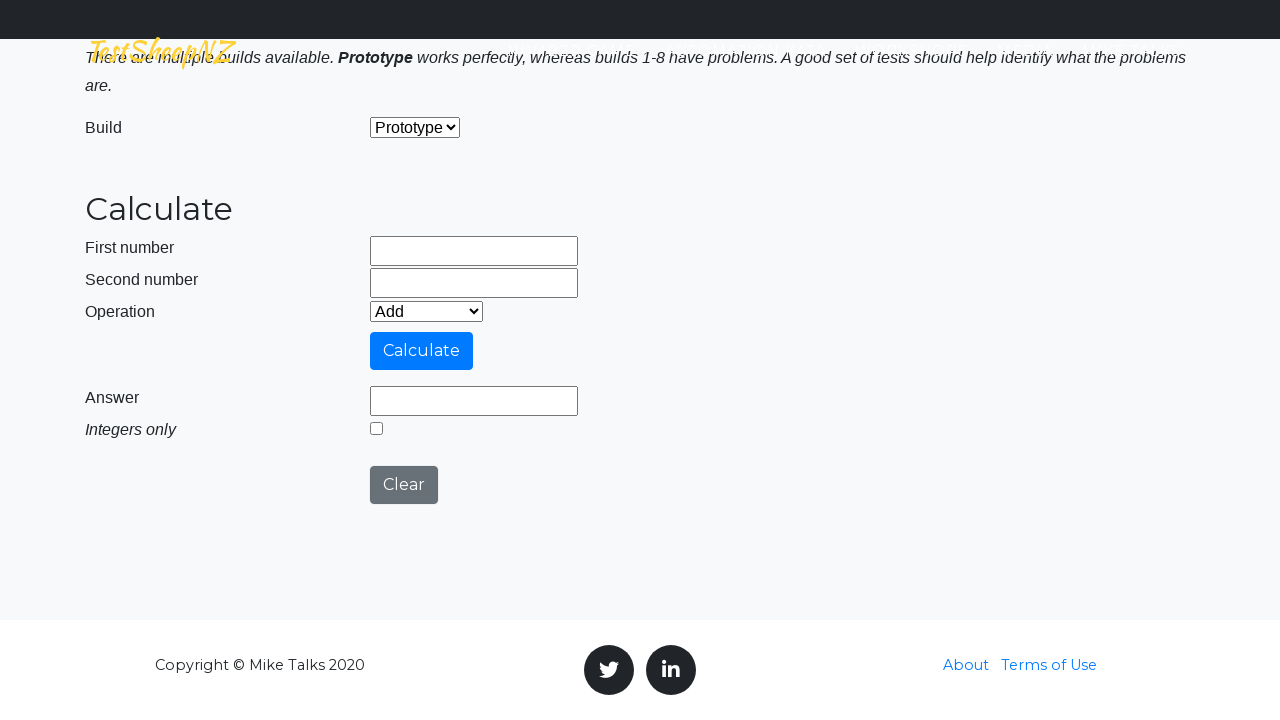

Filled first number field with 0 on #number1Field
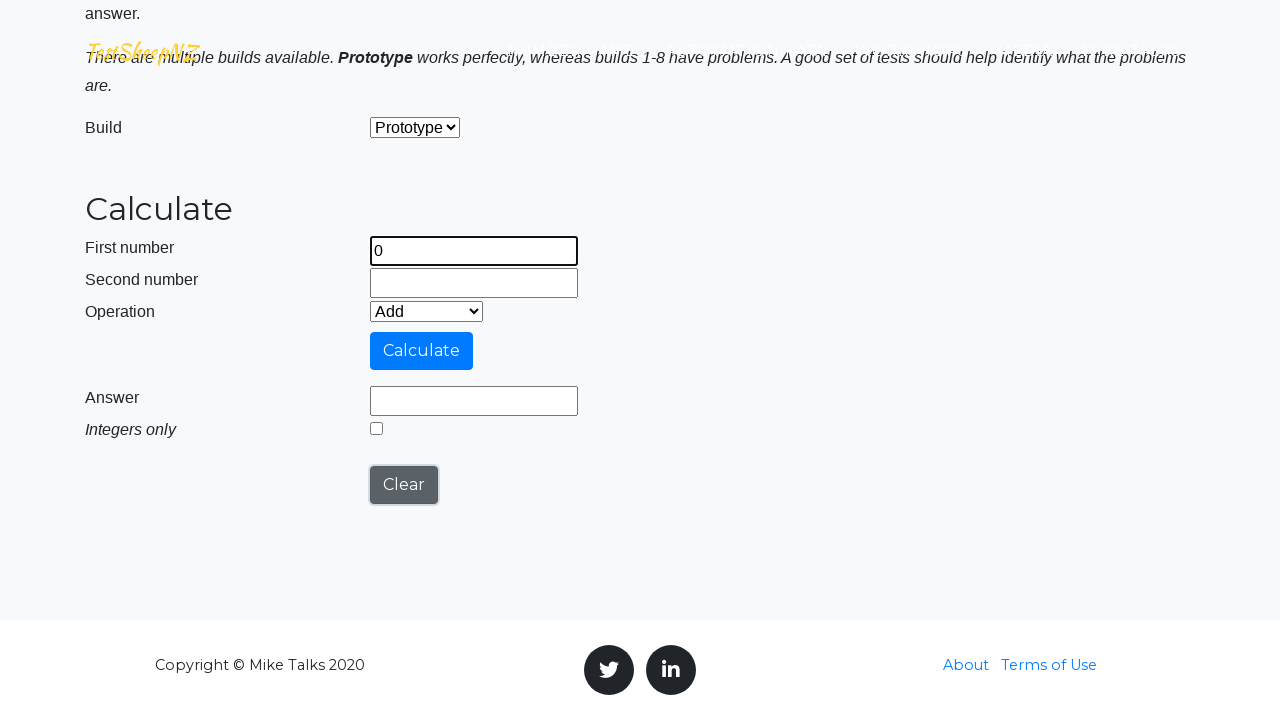

Filled second number field with 0 on #number2Field
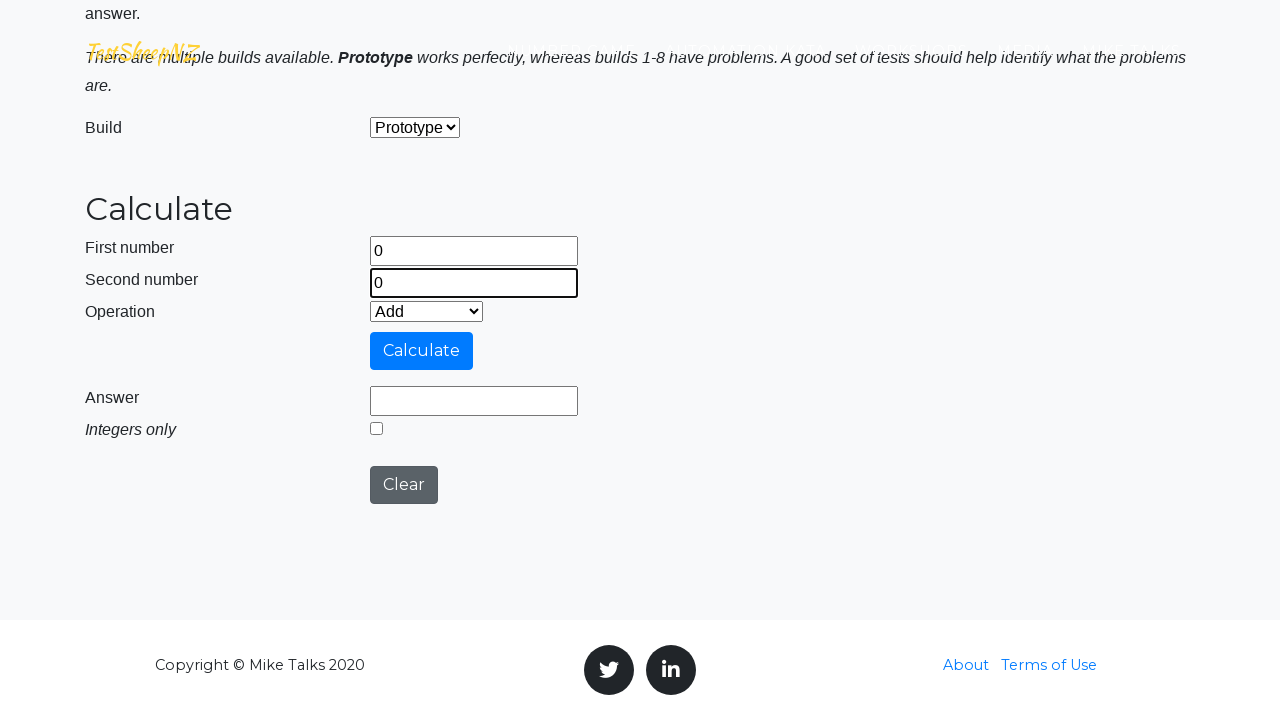

Selected Subtract operation from dropdown on #selectOperationDropdown
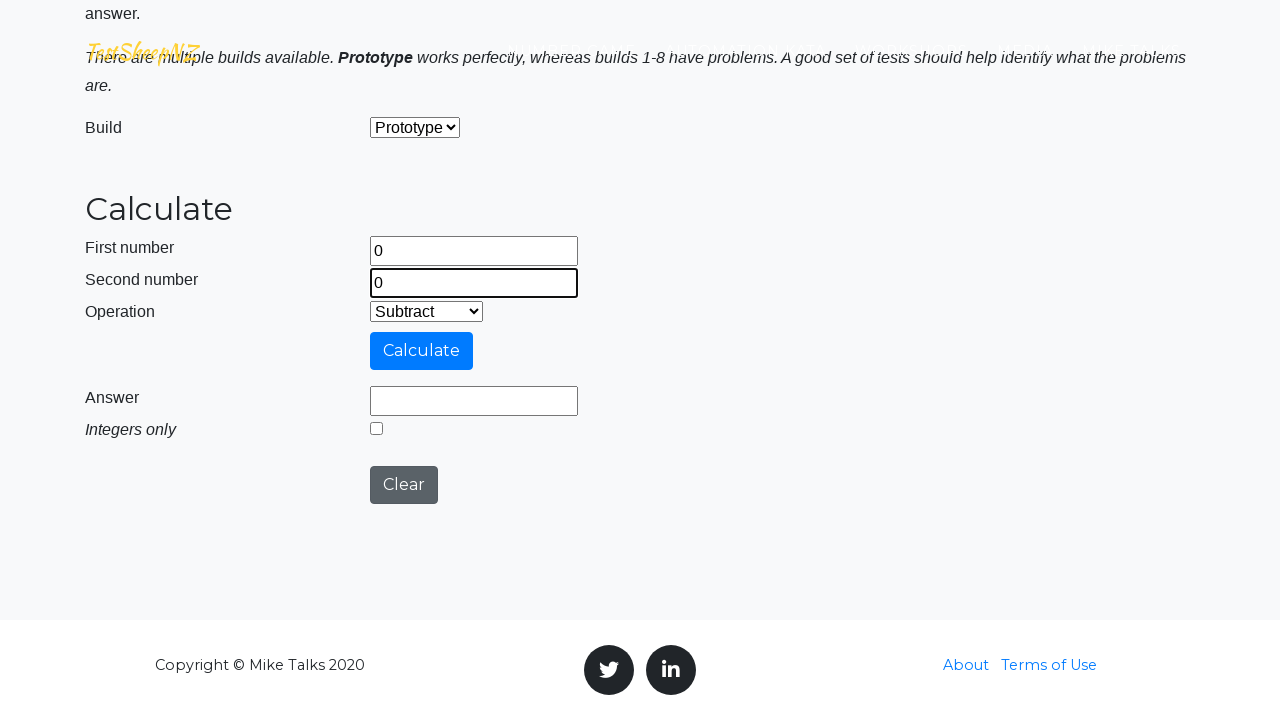

Clicked calculate button to perform subtraction at (422, 351) on #calculateButton
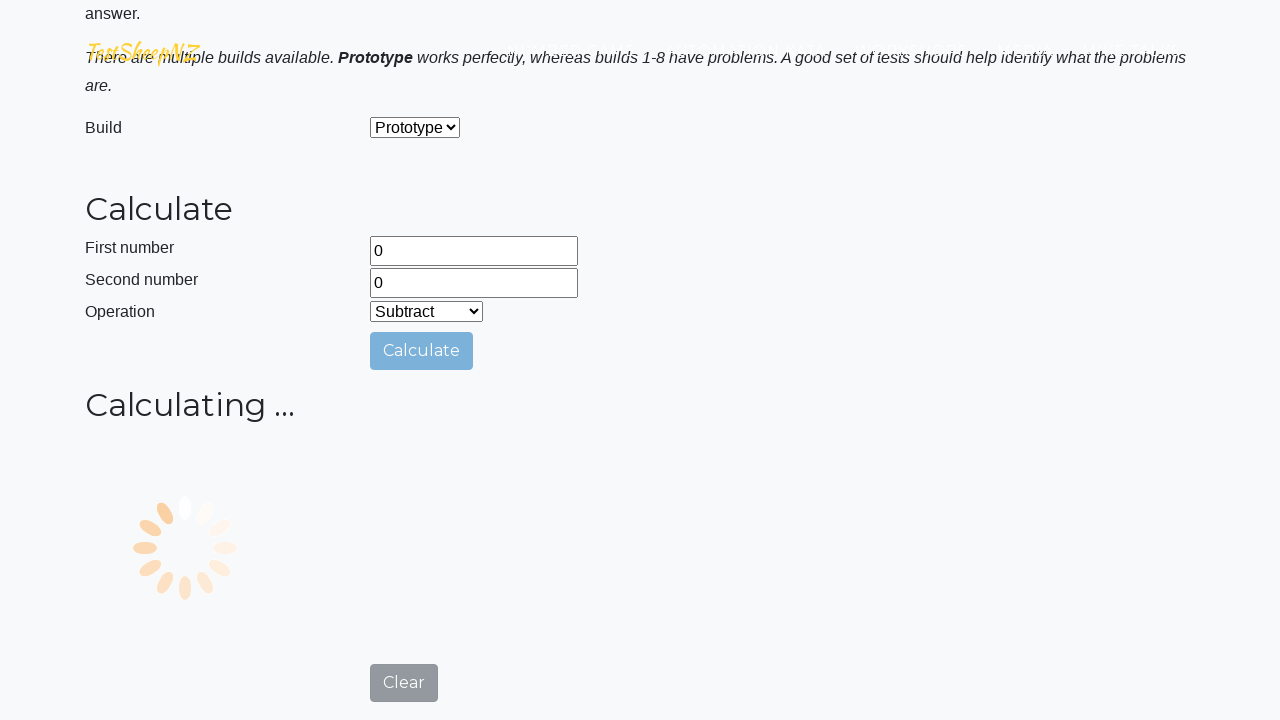

Answer field loaded with result of 0 - 0
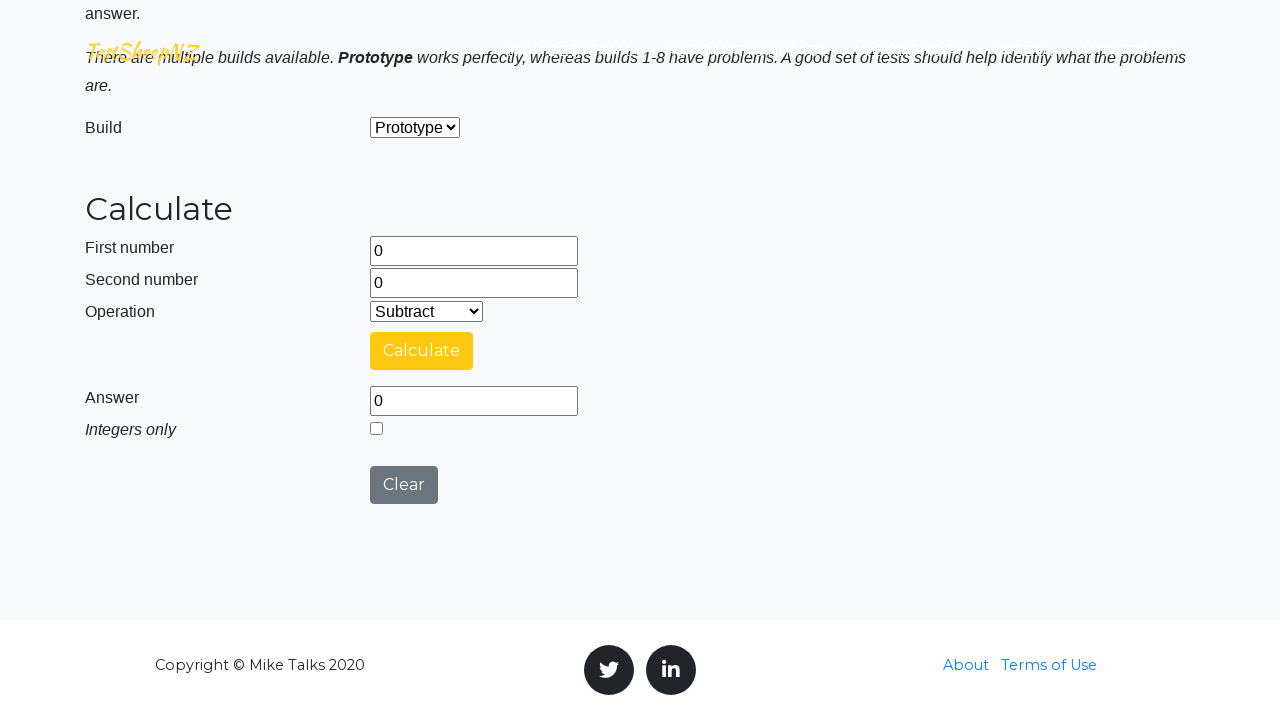

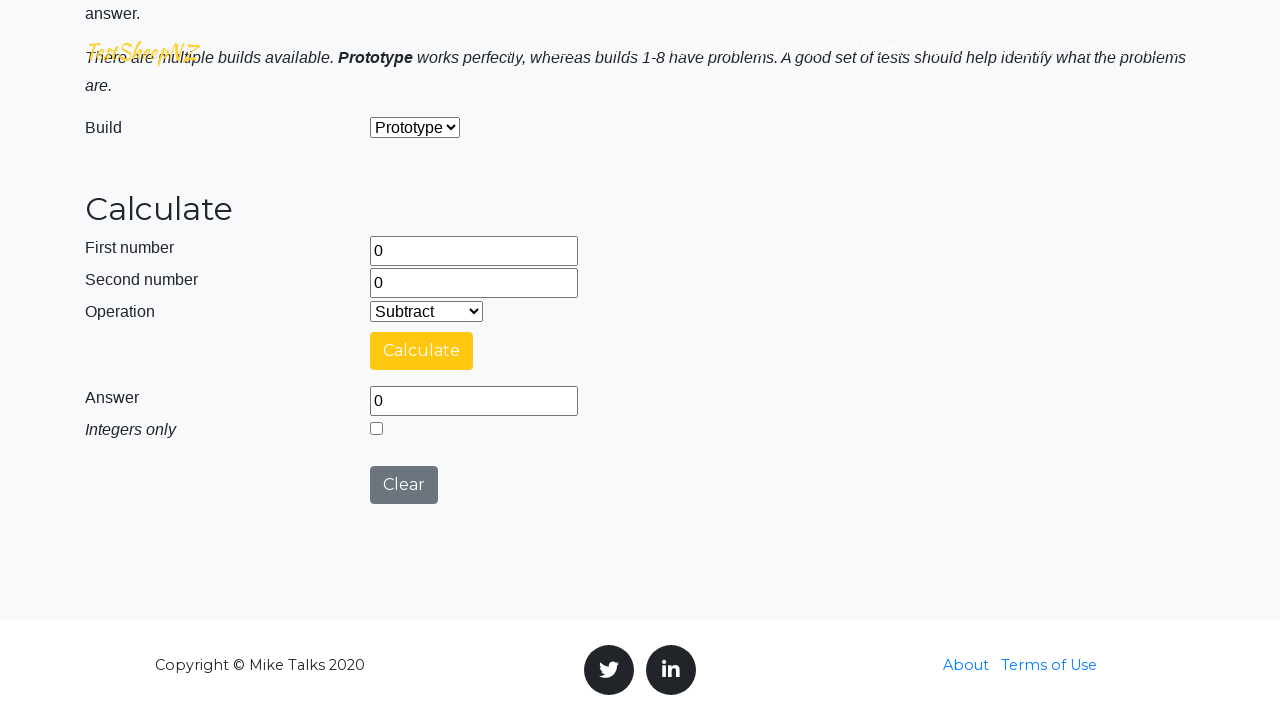